Navigates to the DemoQA droppable page and verifies that links are present on the page

Starting URL: https://demoqa.com/droppable

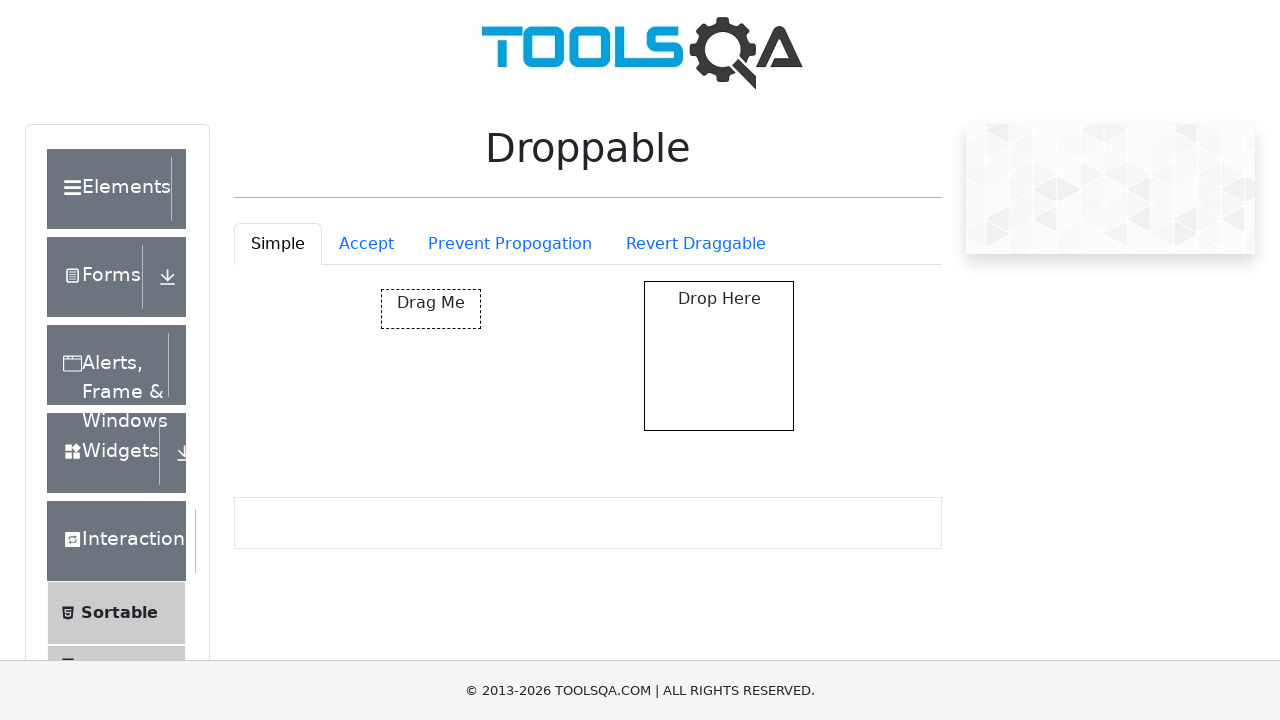

Navigated to DemoQA droppable page
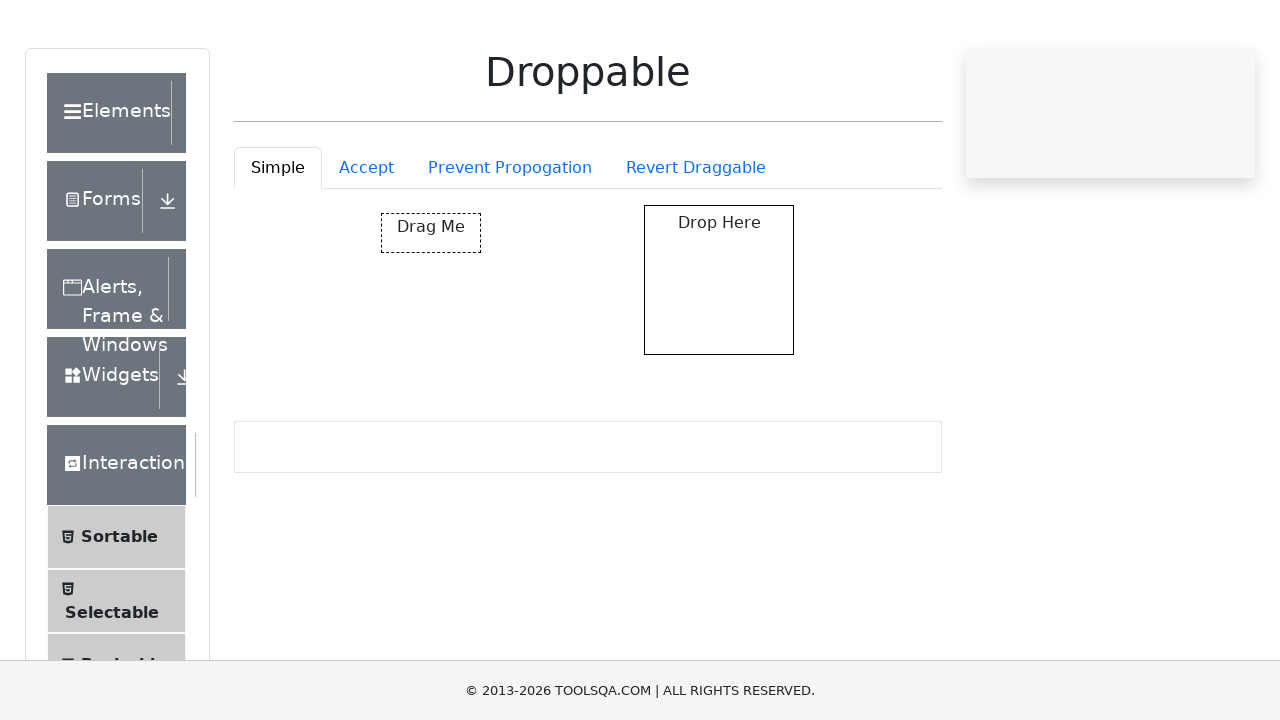

Waited for links to load on the page
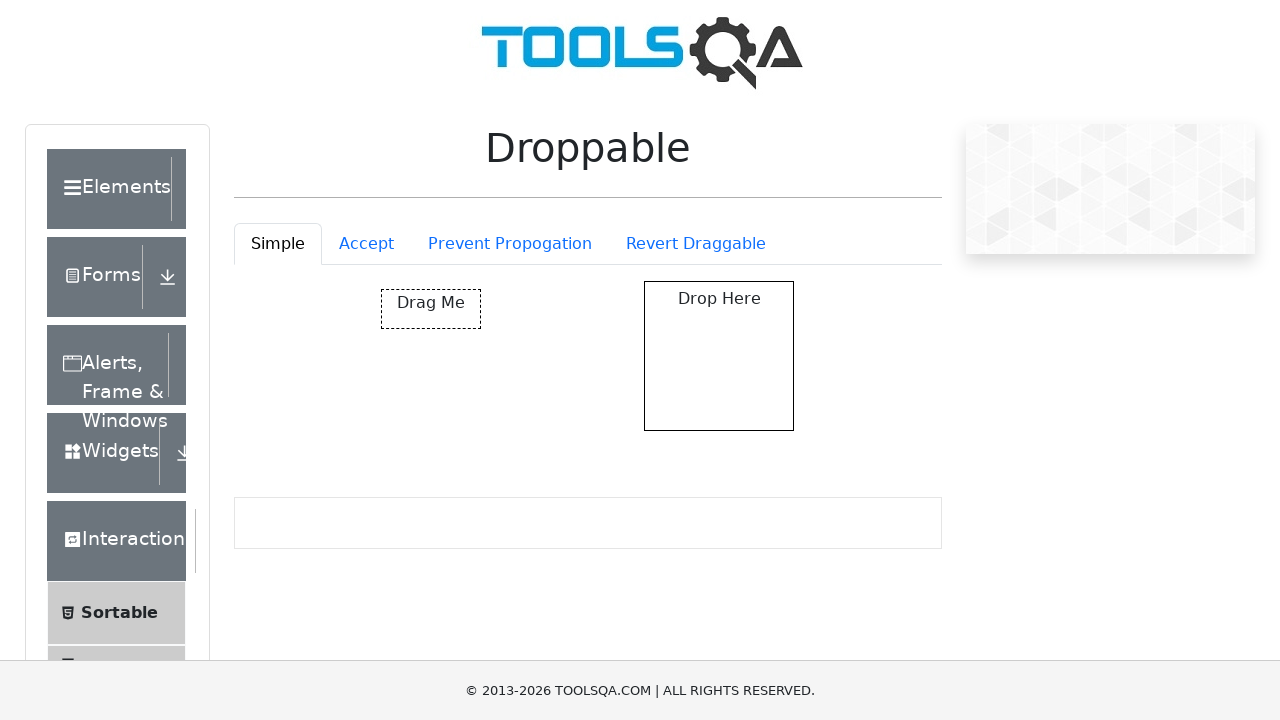

Located 34 links on the page
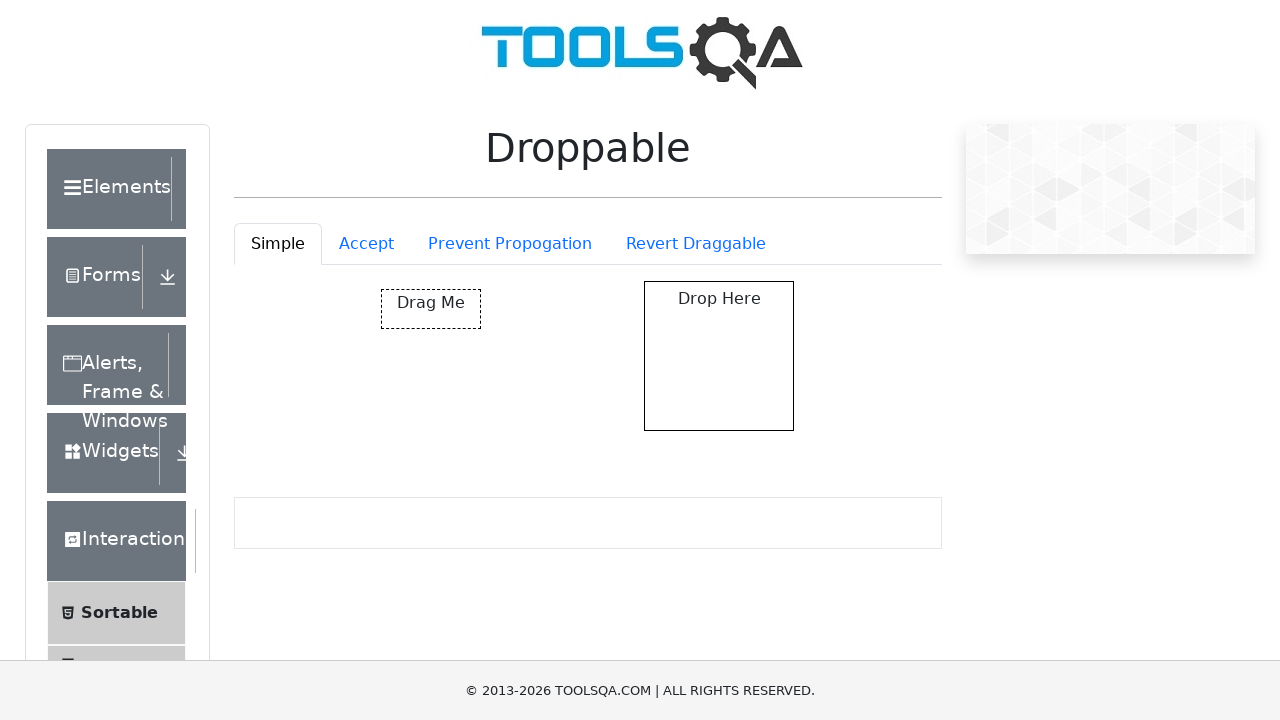

Verified that links are present on the page
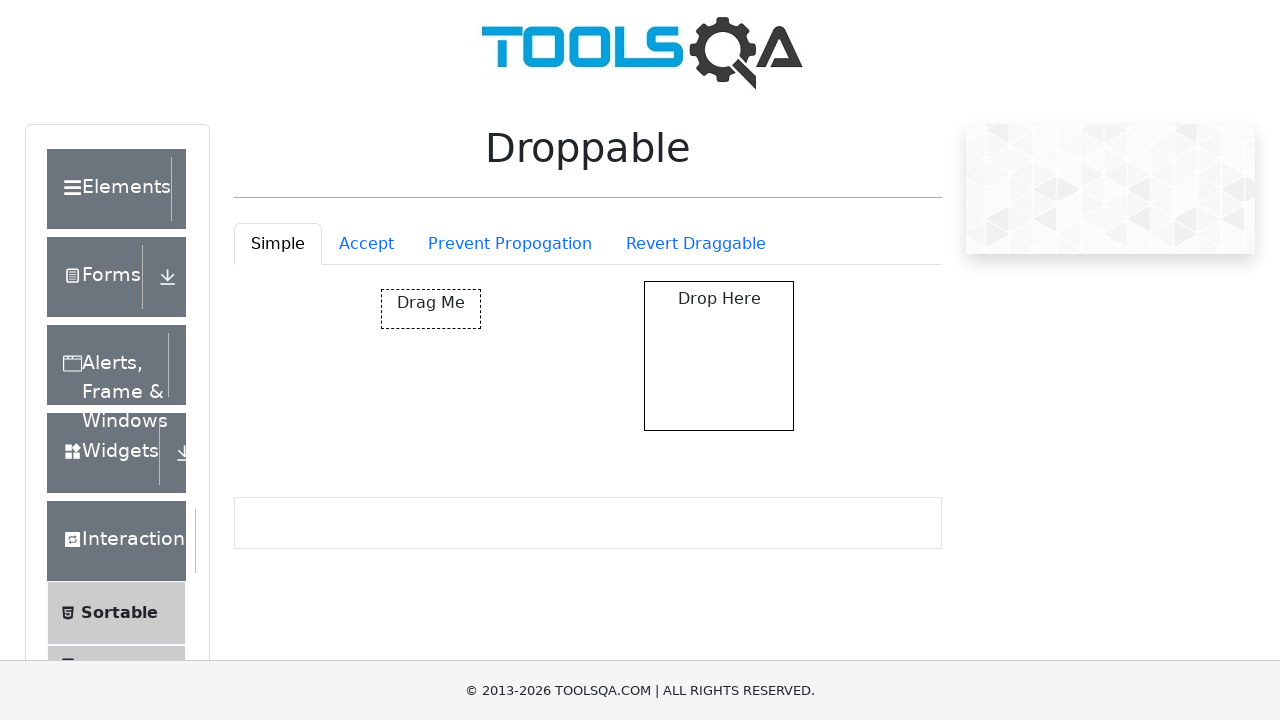

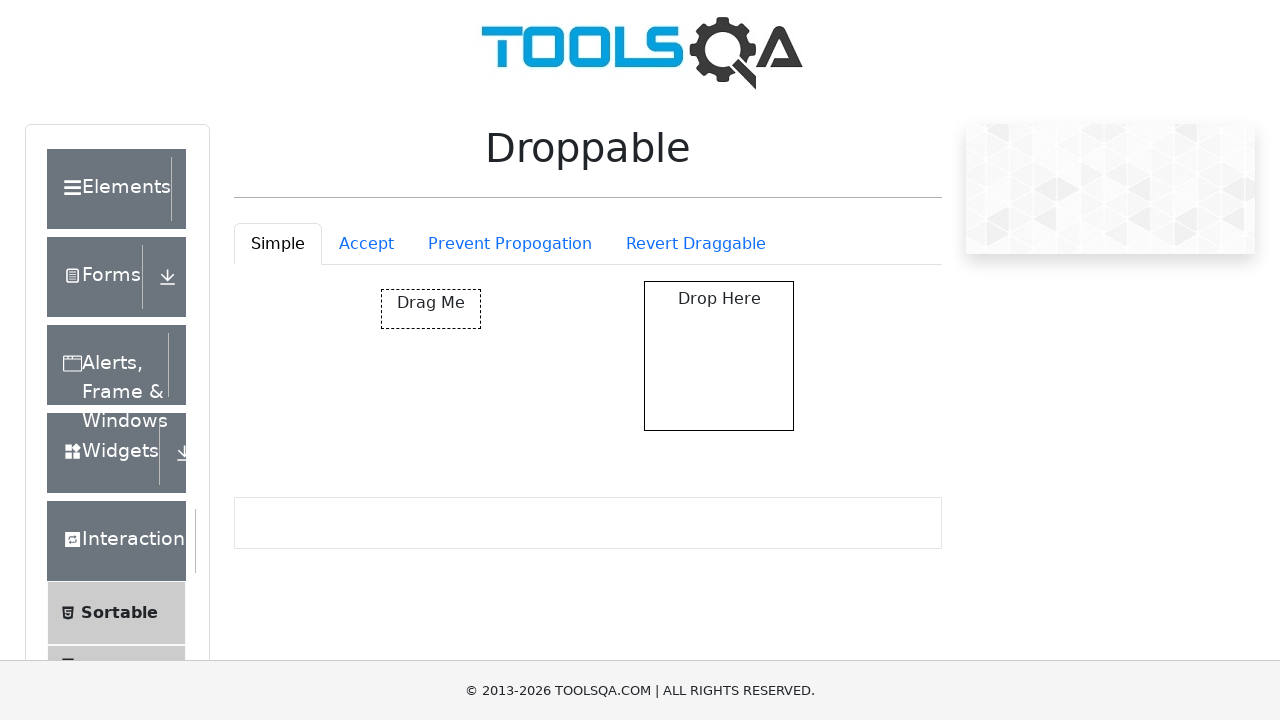